Tests window handling by clicking a "Try it" button inside an iframe that opens a new window, then switching to the new window

Starting URL: https://www.w3schools.com/jsref/tryit.asp?filename=tryjsref_win_open

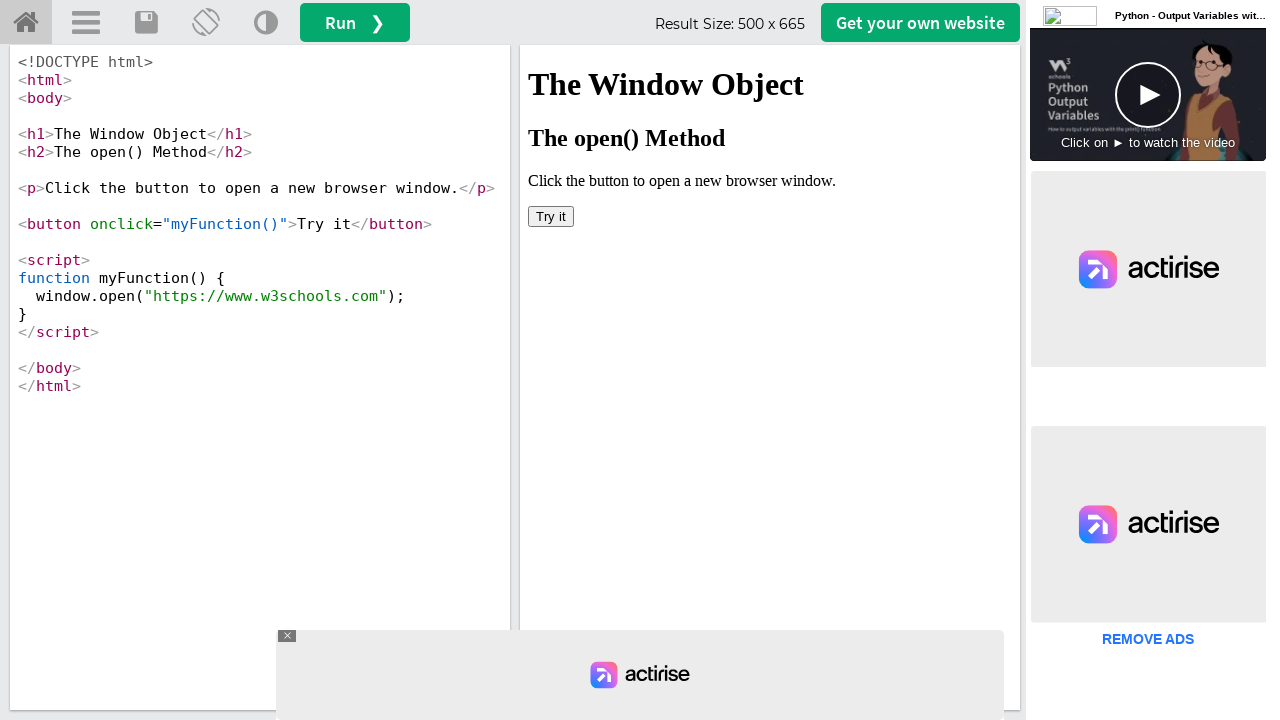

Waited 3 seconds for page to load
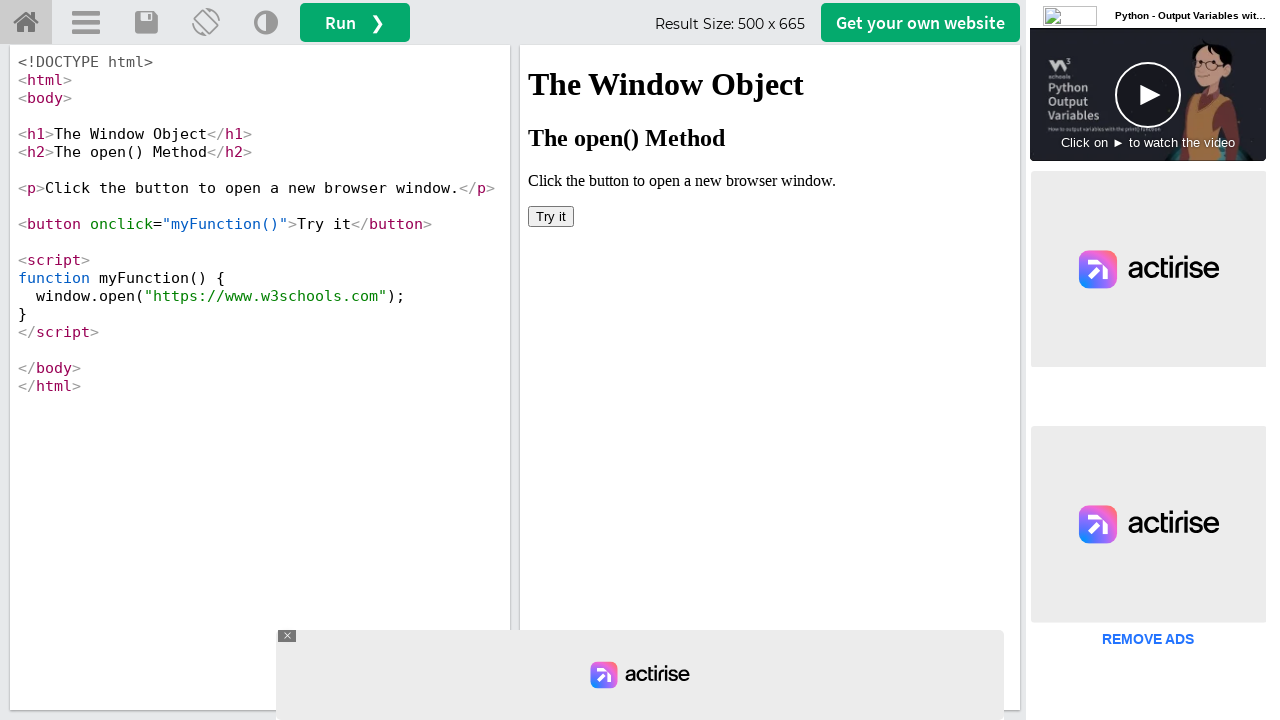

Located iframe with selector #iframeResult
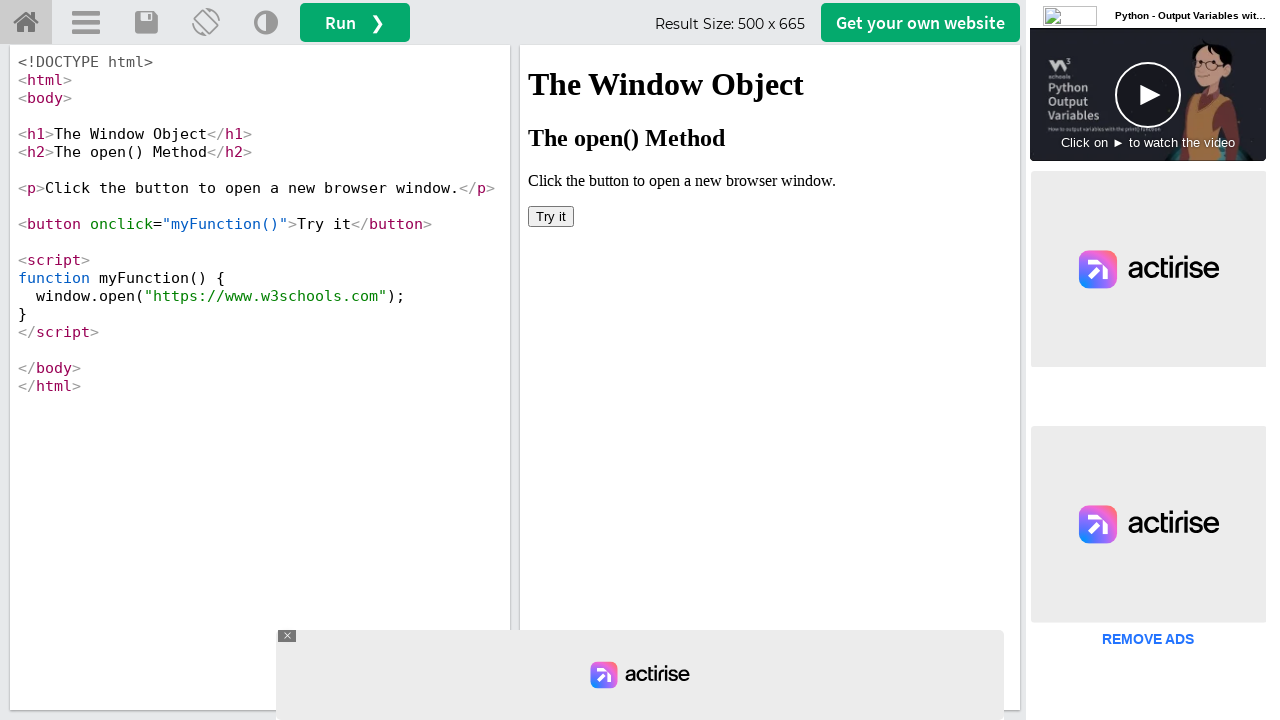

Clicked 'Try it' button inside iframe, new window opened at (551, 216) on #iframeResult >> internal:control=enter-frame >> button:has-text('Try it')
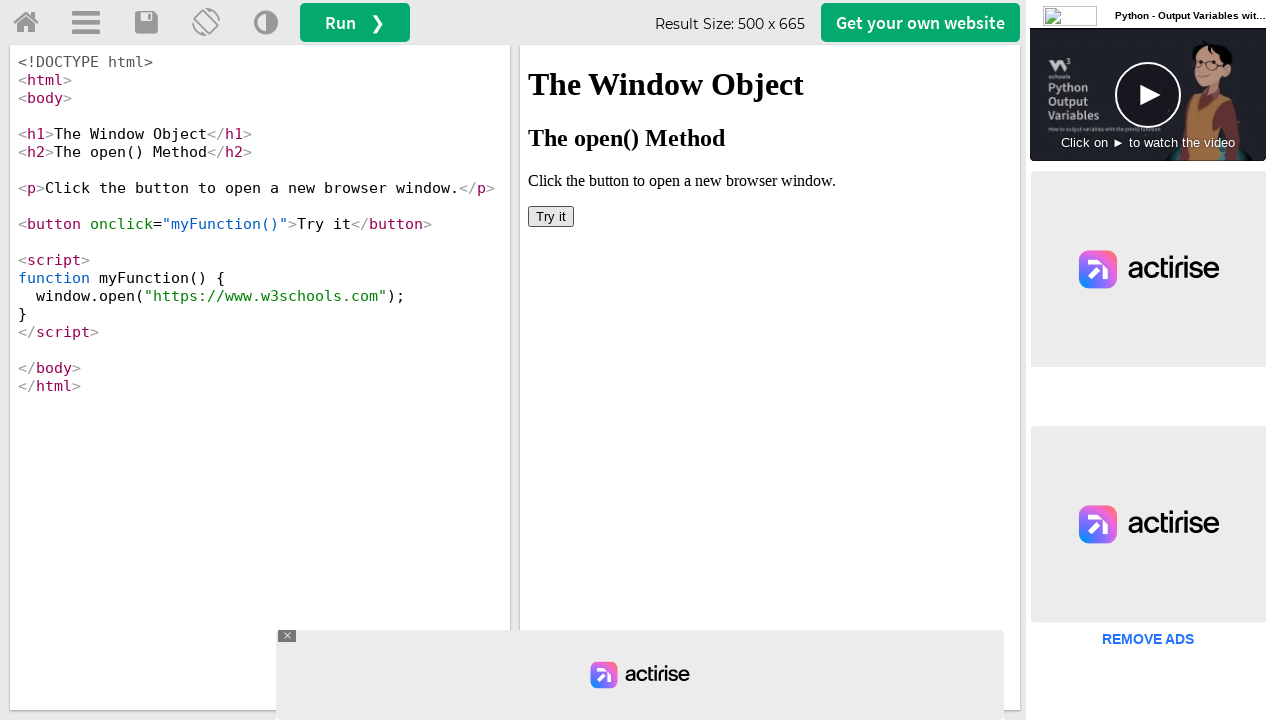

Captured reference to new window/page
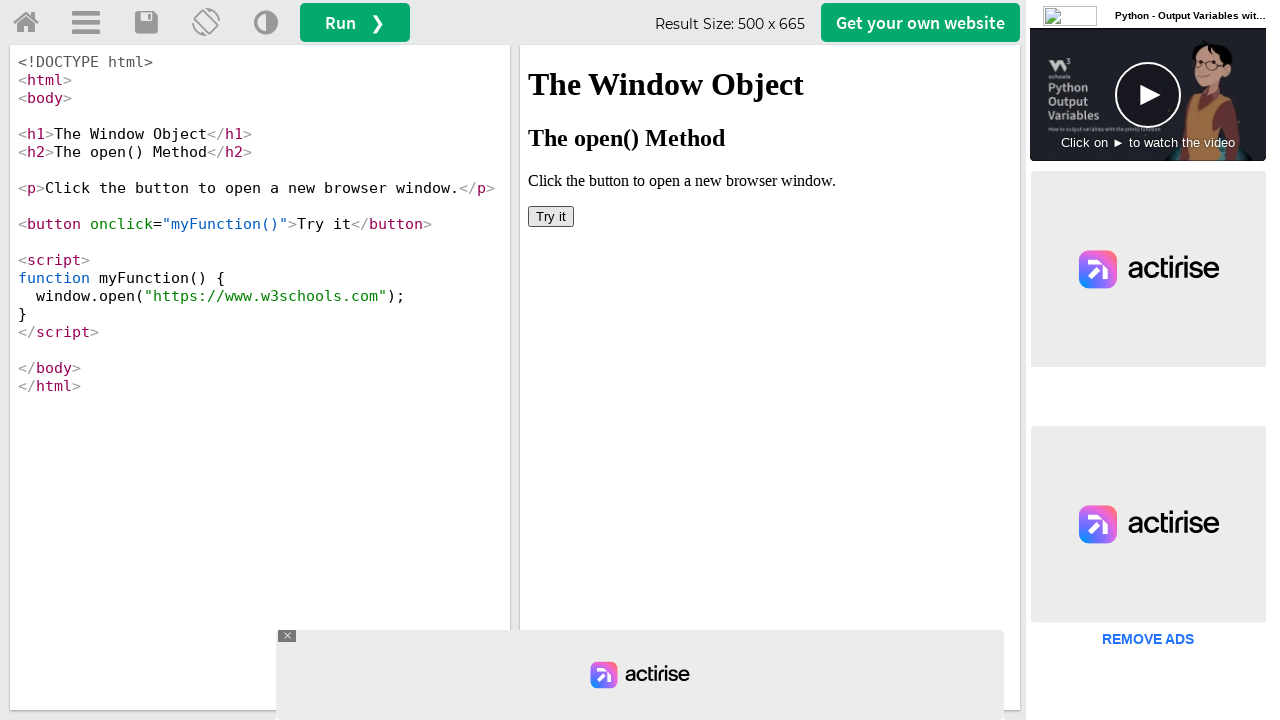

New window finished loading
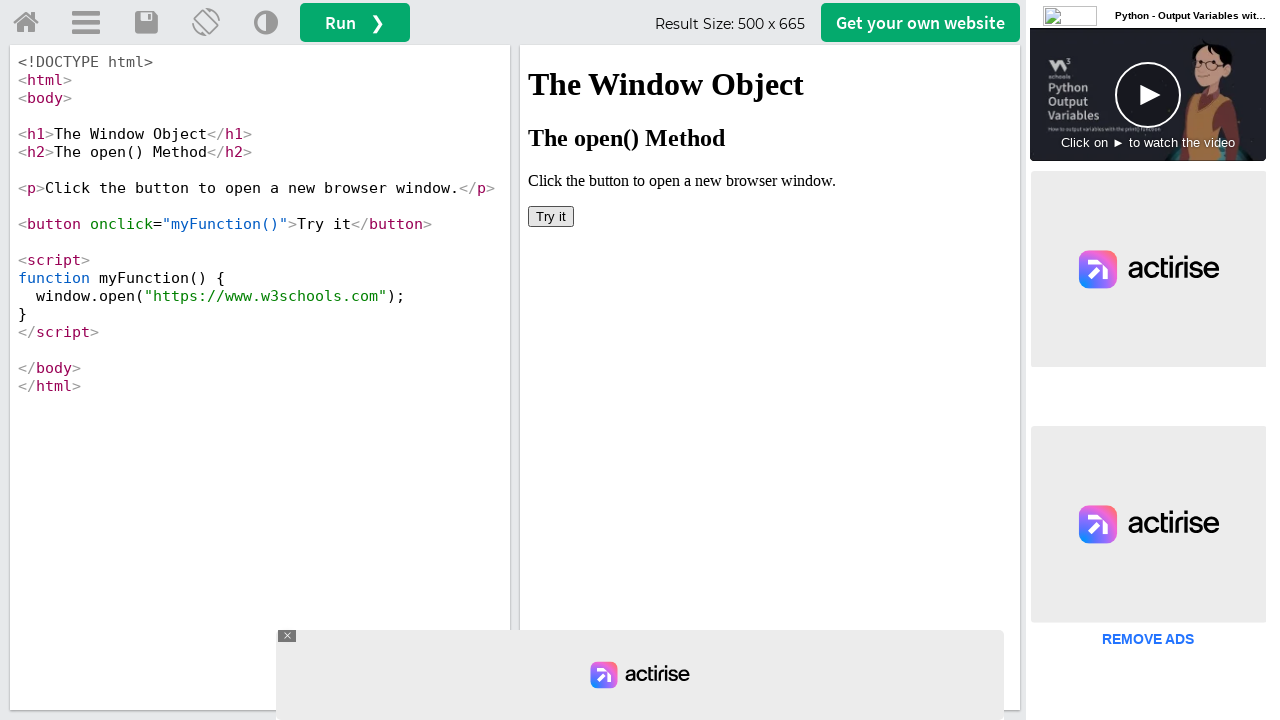

Closed the new window
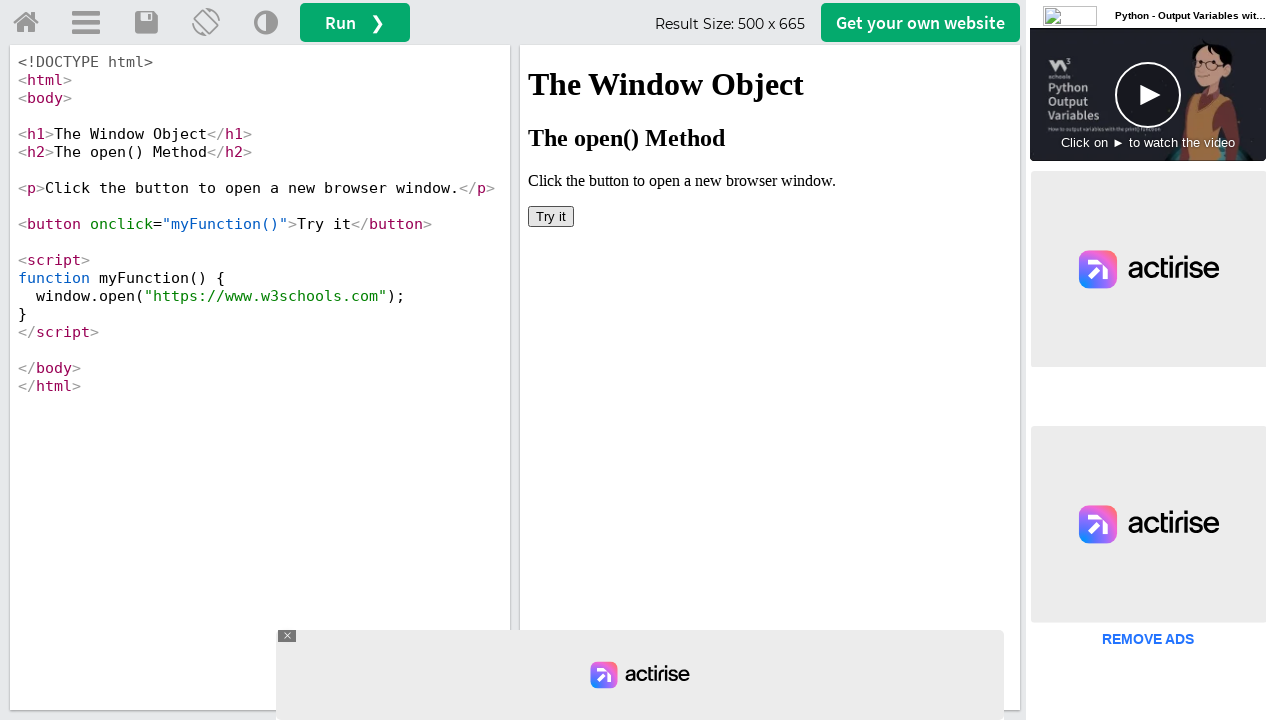

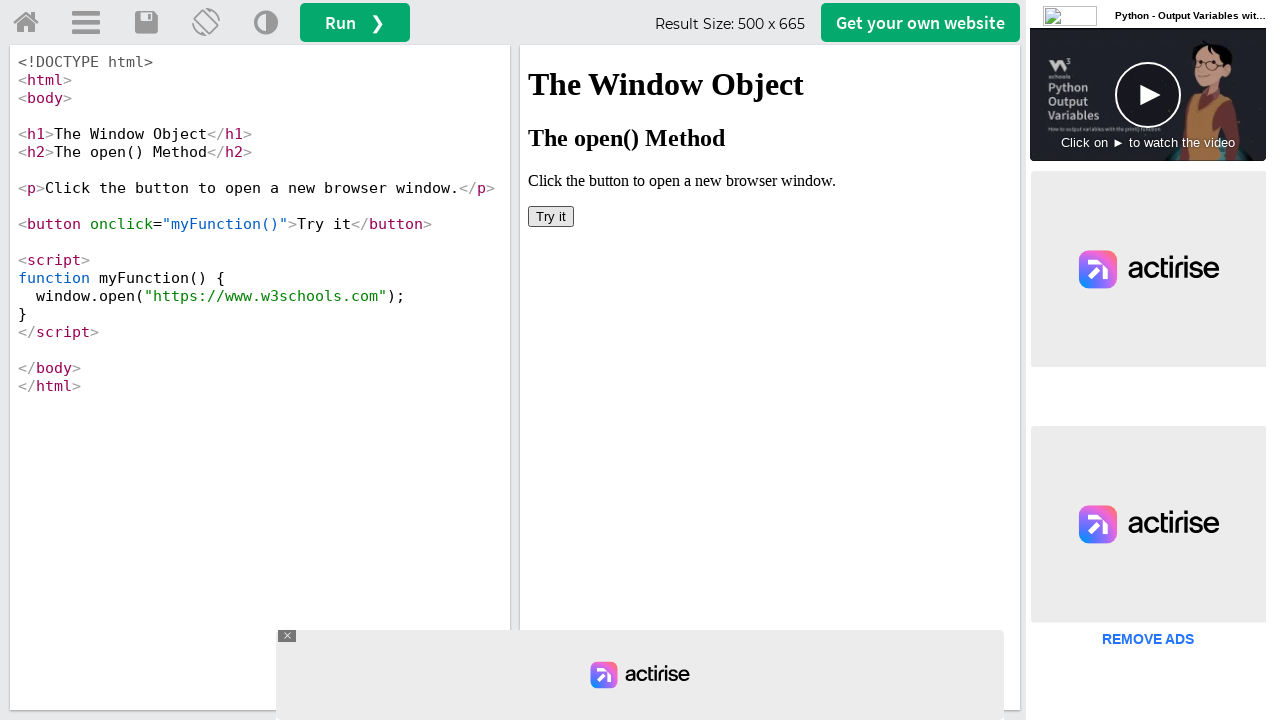